Tests custom jQuery dropdown selection by clicking dropdown buttons and selecting specific items from the dropdown menus (selecting "15", "Mrs.", and "Faster" options).

Starting URL: https://jqueryui.com/resources/demos/selectmenu/default.html

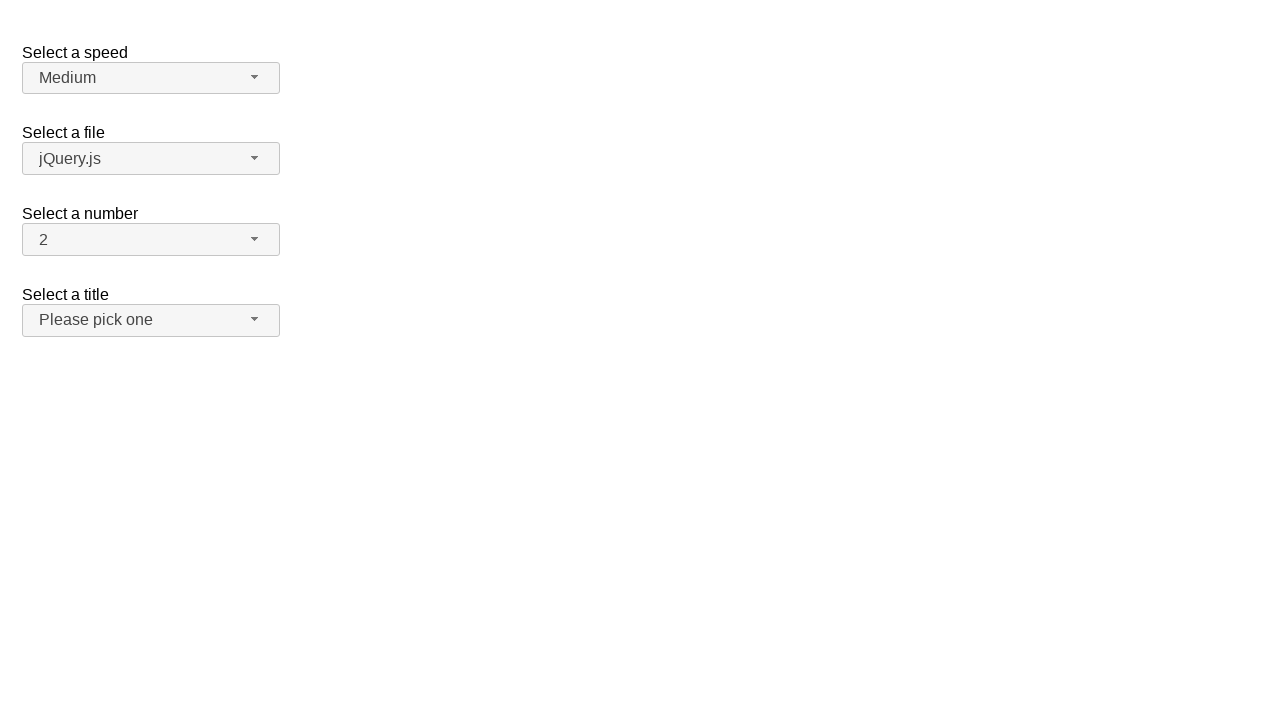

Clicked the number dropdown button at (151, 240) on #number-button
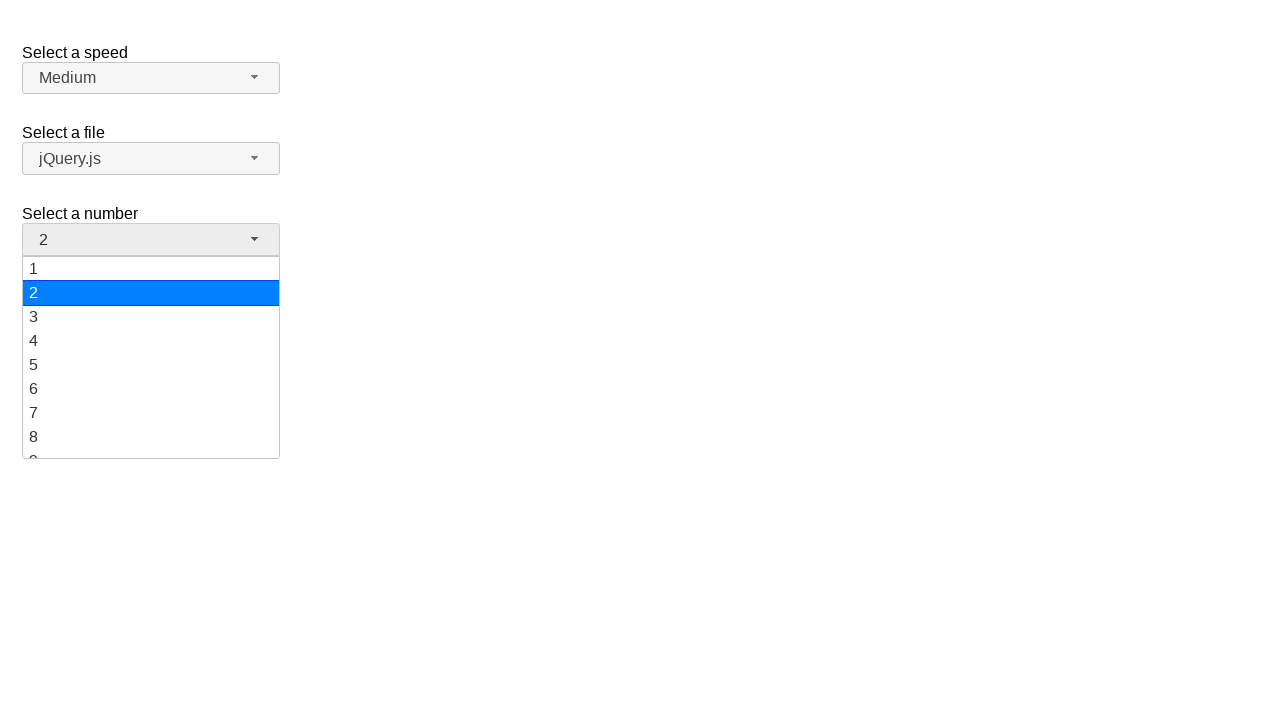

Waited for dropdown items to appear
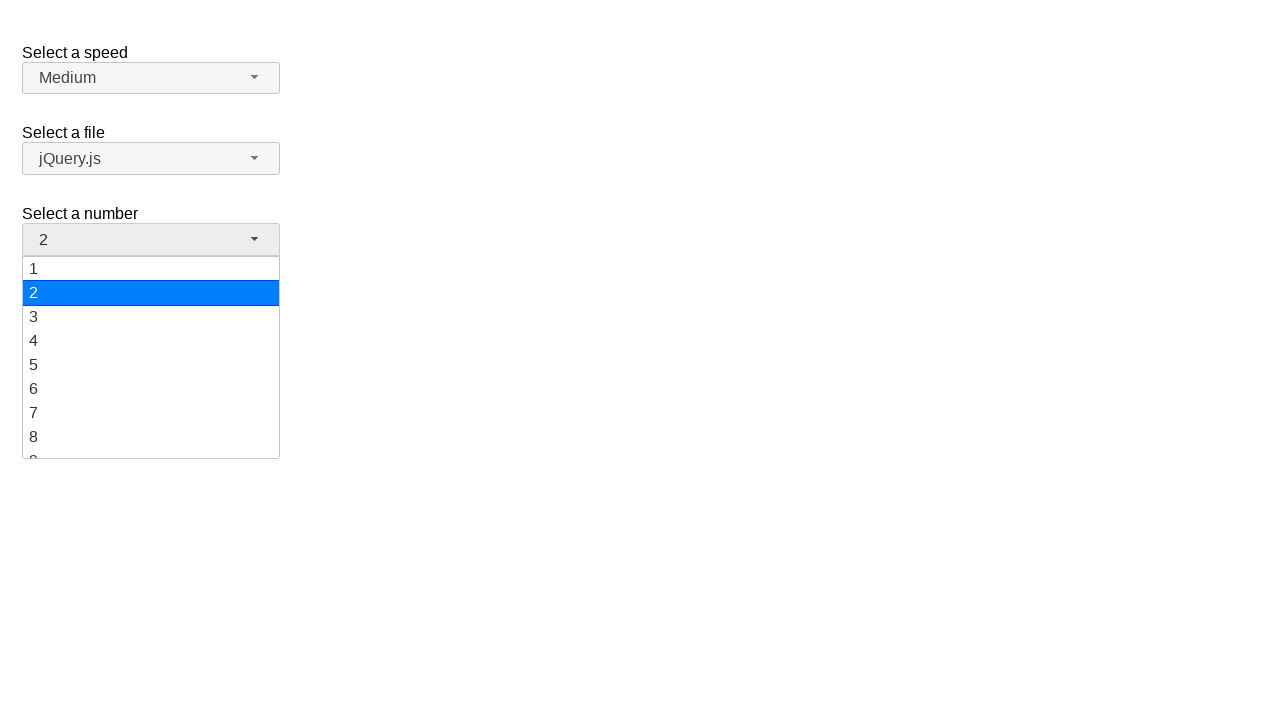

Selected item '15' from the number dropdown at (151, 357) on #ui-id-15
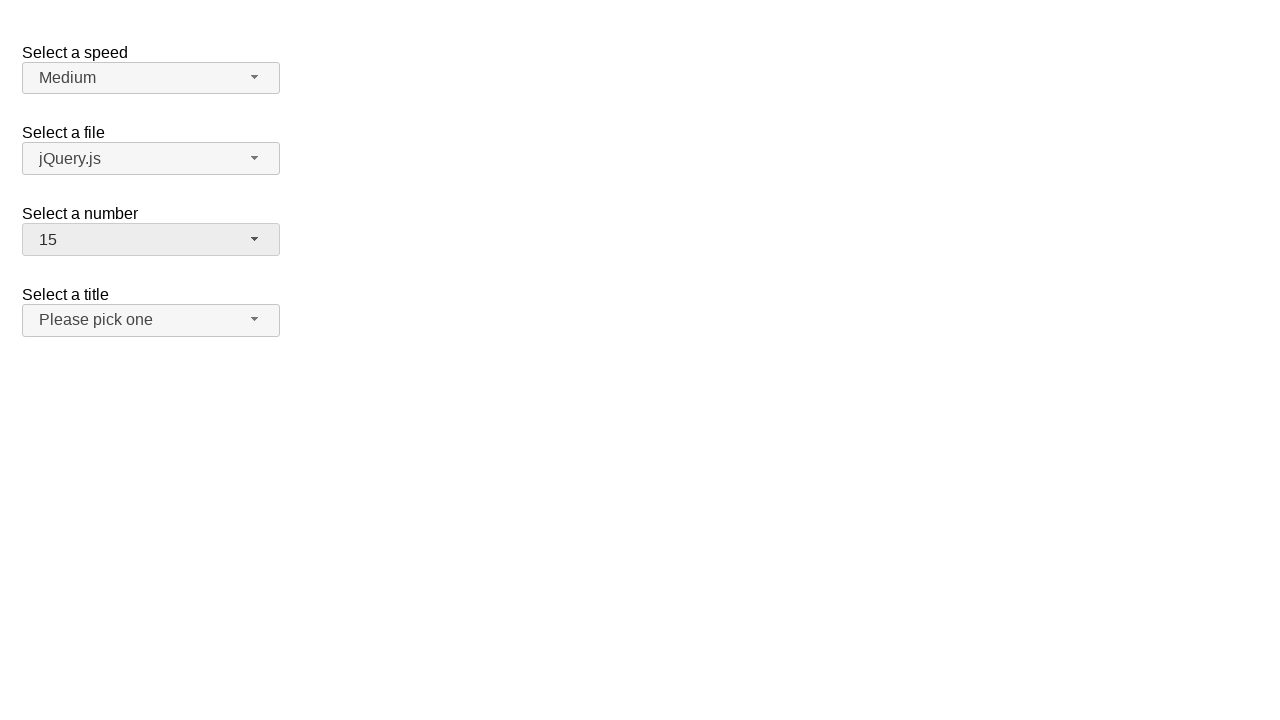

Clicked the salutation dropdown button at (151, 320) on #salutation-button
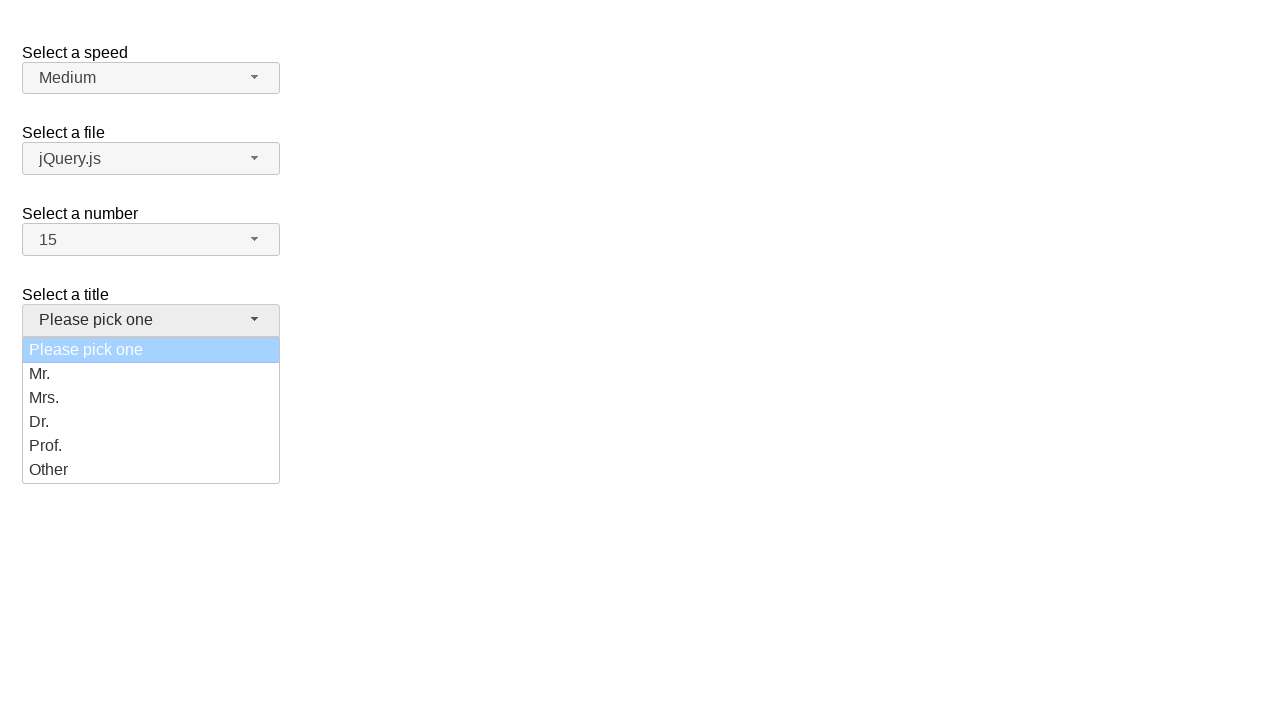

Waited for salutation dropdown items to appear
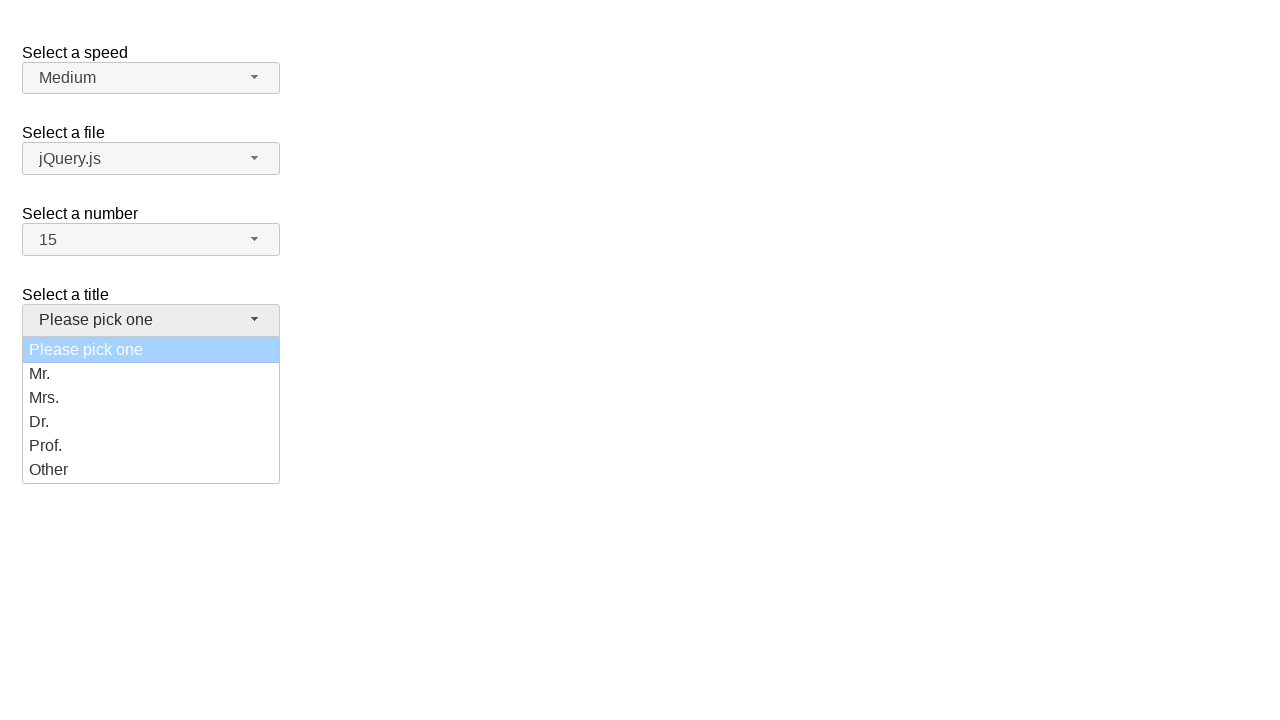

Selected 'Mrs.' from the salutation dropdown at (151, 398) on ul#salutation-menu li:has-text('Mrs.')
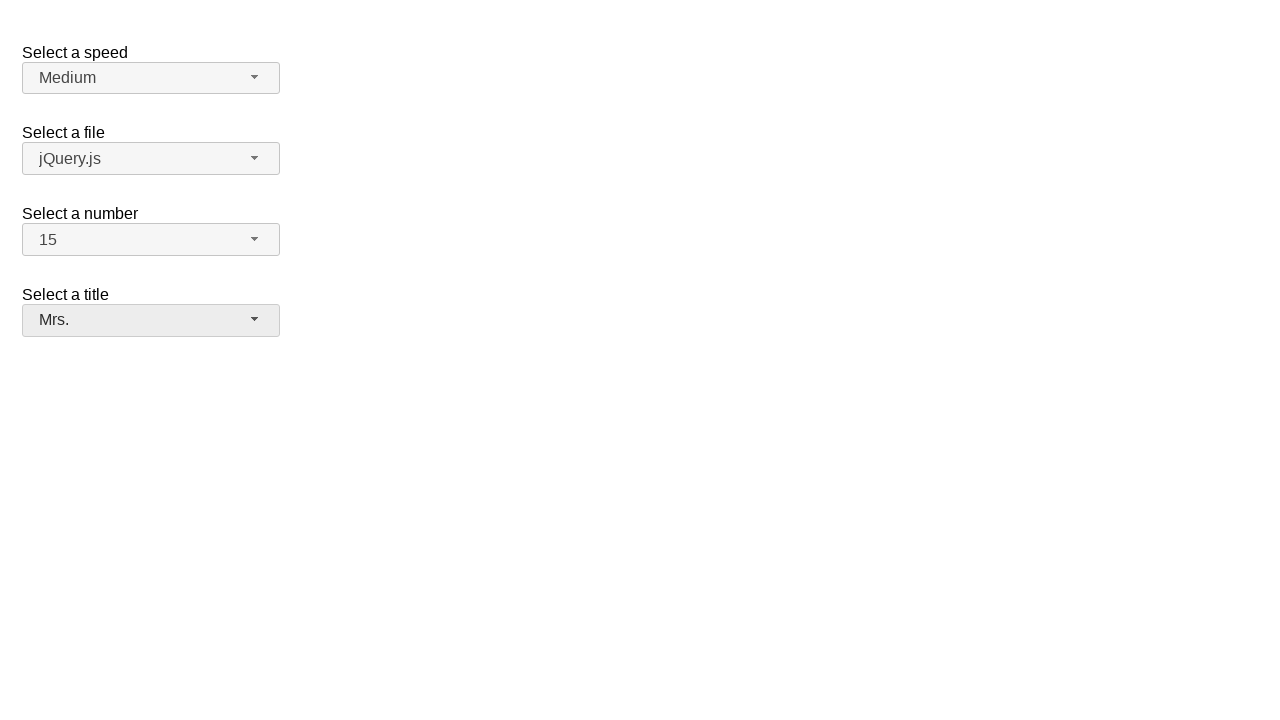

Clicked the speed dropdown button at (151, 78) on #speed-button
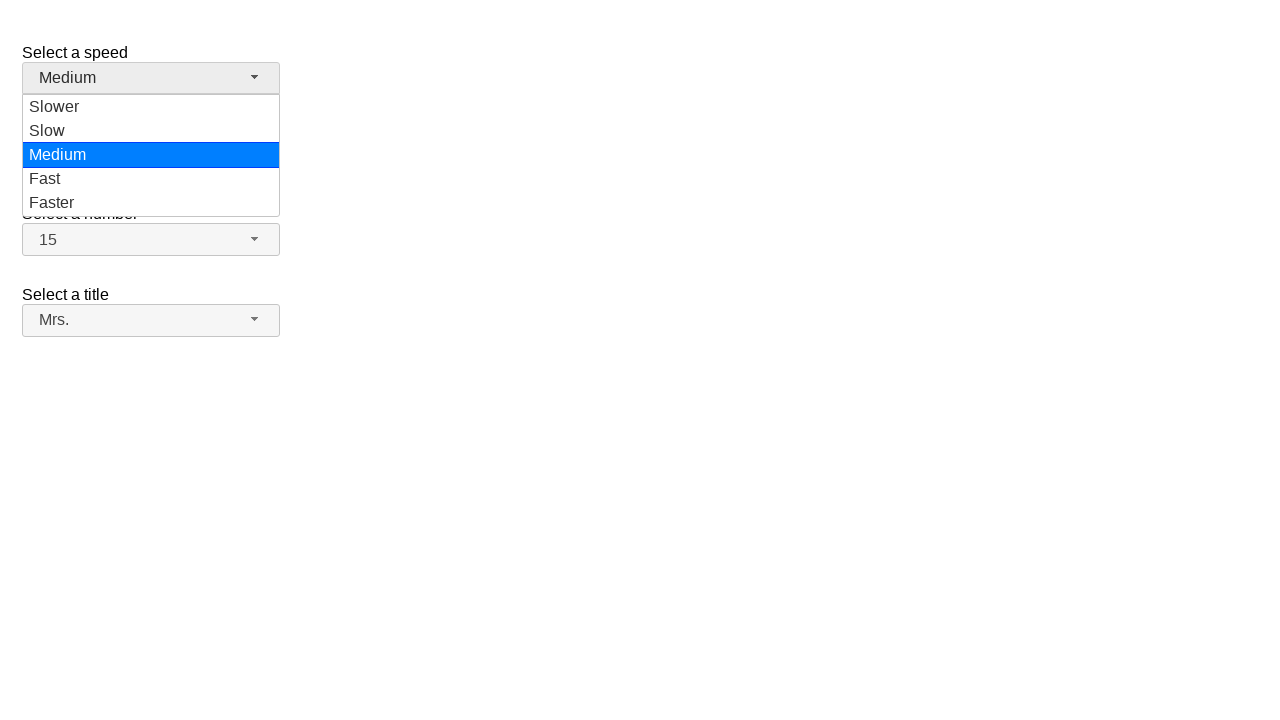

Waited for speed dropdown items to appear
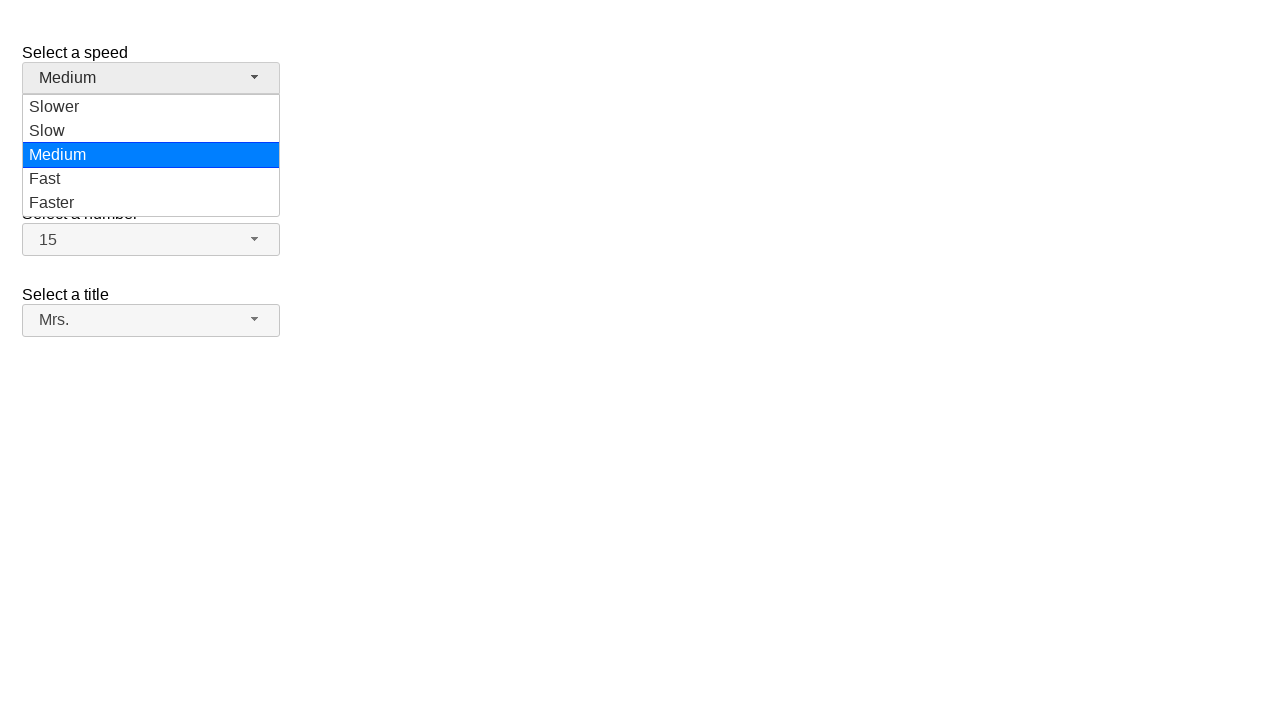

Selected 'Faster' from the speed dropdown at (151, 203) on ul#speed-menu li:has-text('Faster')
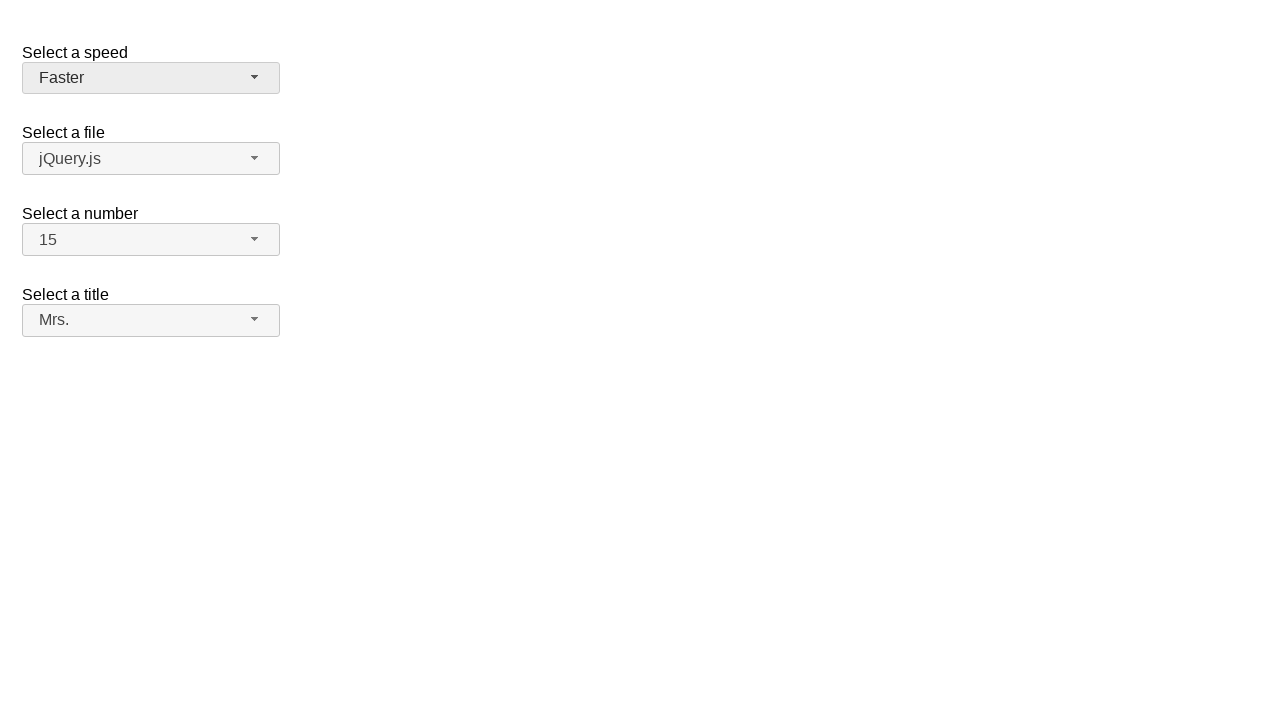

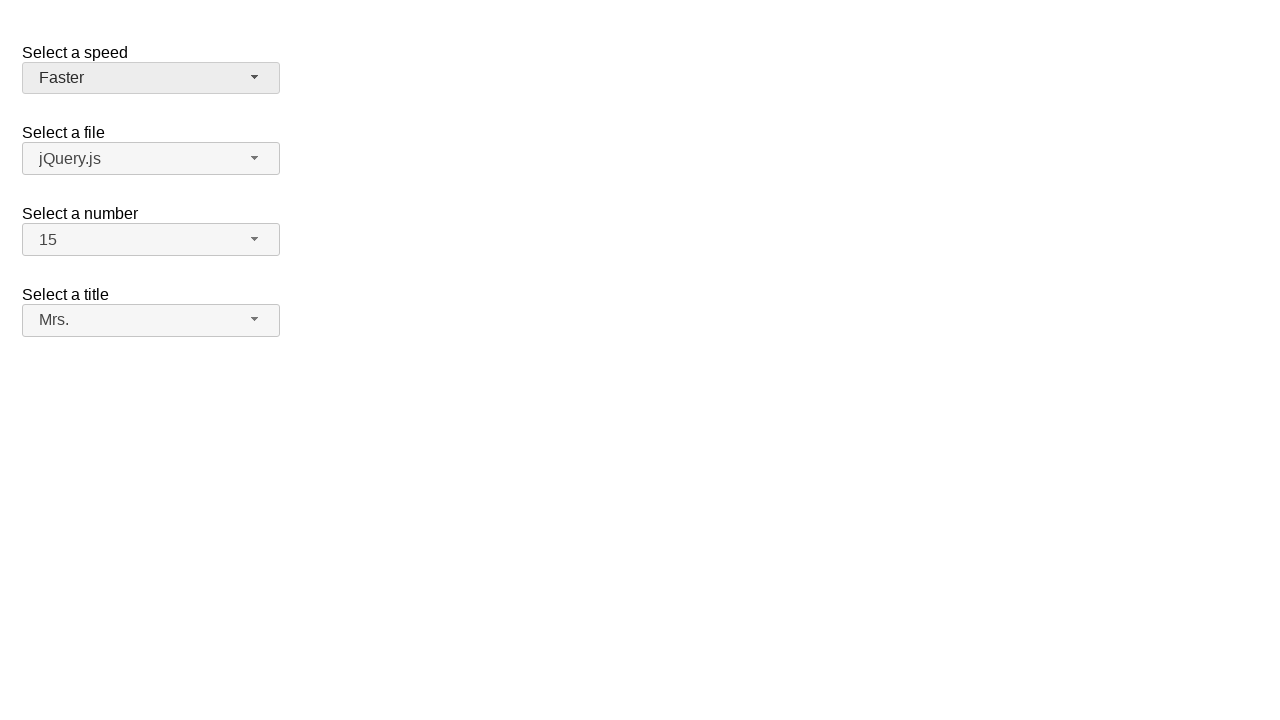